Navigates to DuckDuckGo homepage and verifies that the logo image is displayed

Starting URL: https://duckduckgo.com/

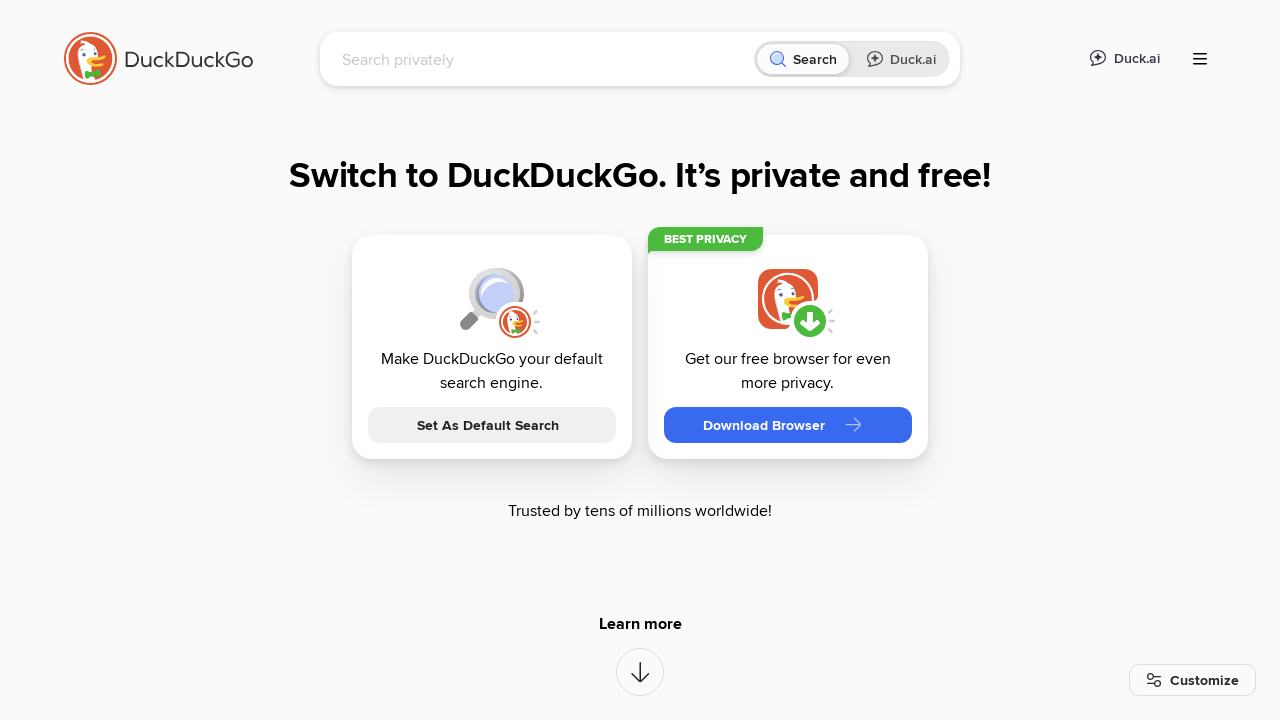

Logo element is visible on DuckDuckGo homepage
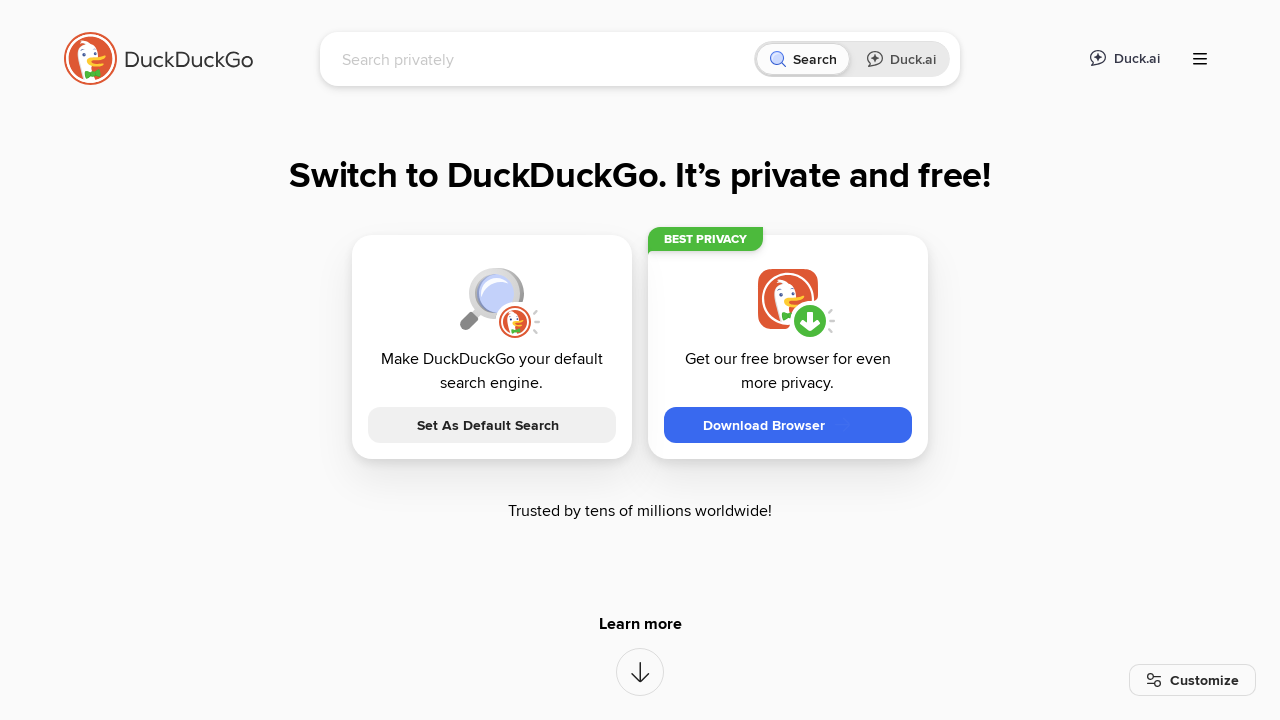

Verified that the DuckDuckGo logo is displayed
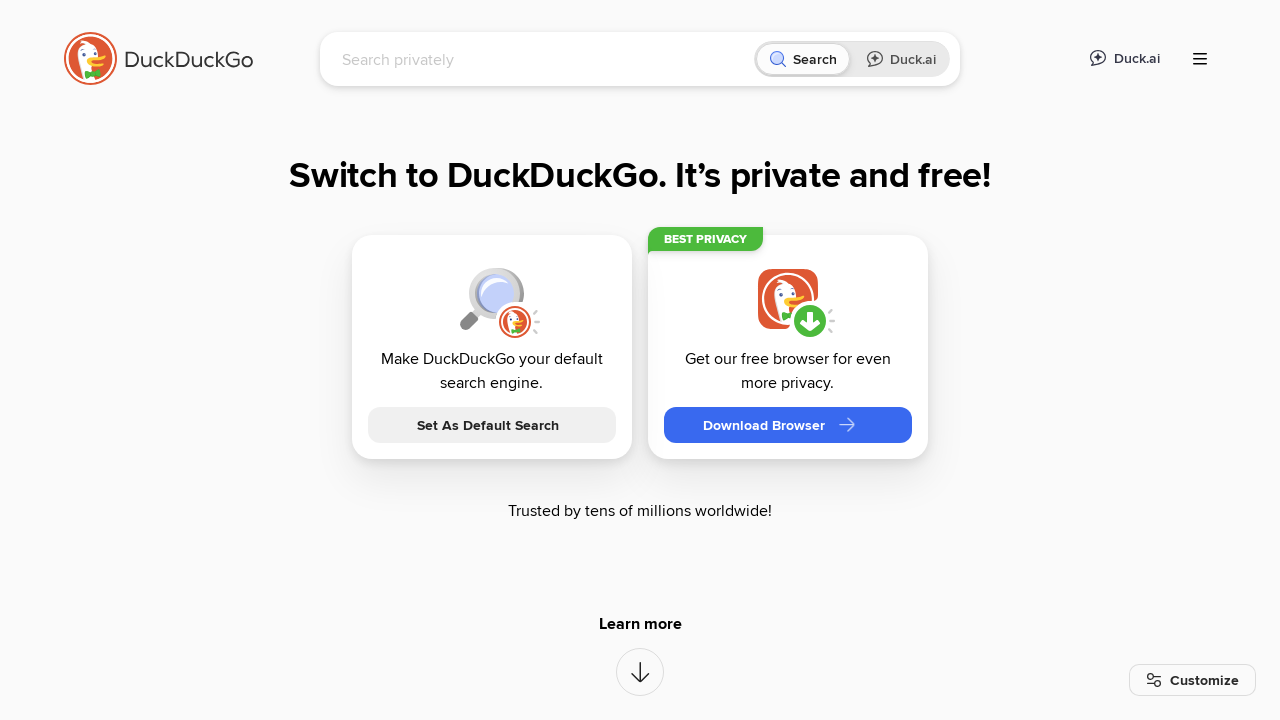

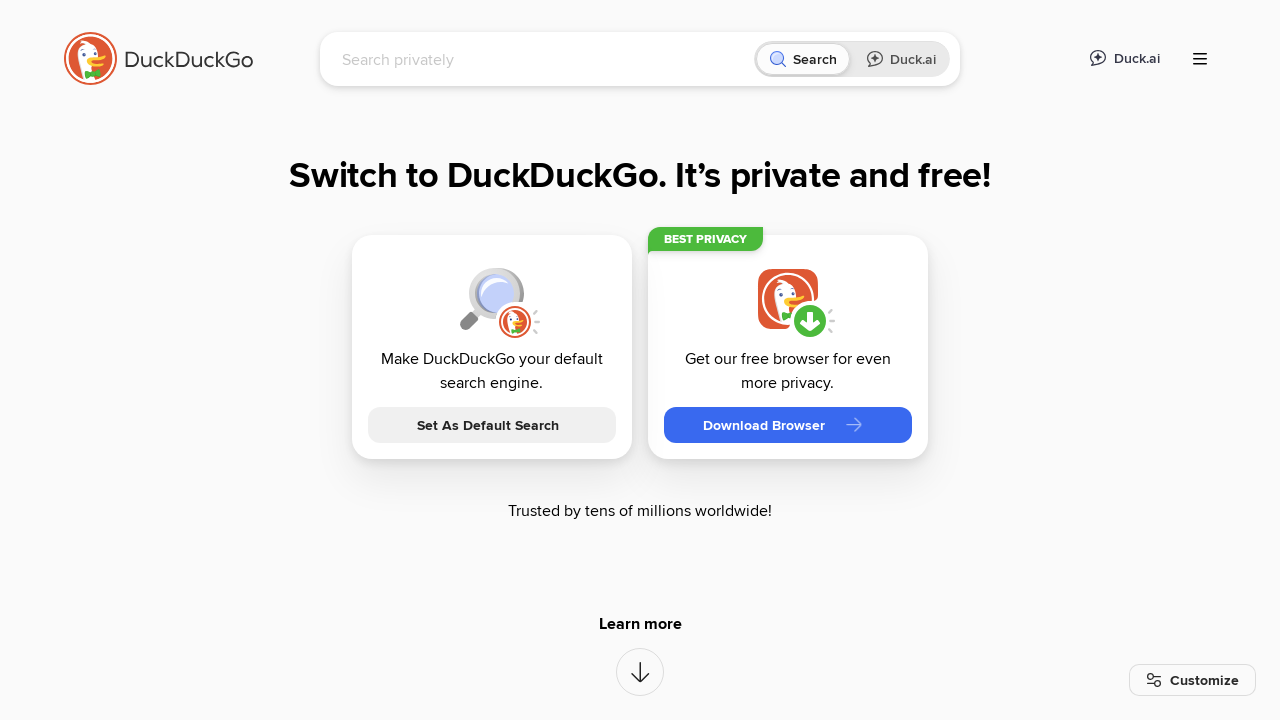